Opens the search dialog, searches for "Command line", and navigates to the command line documentation page

Starting URL: https://playwright.dev/

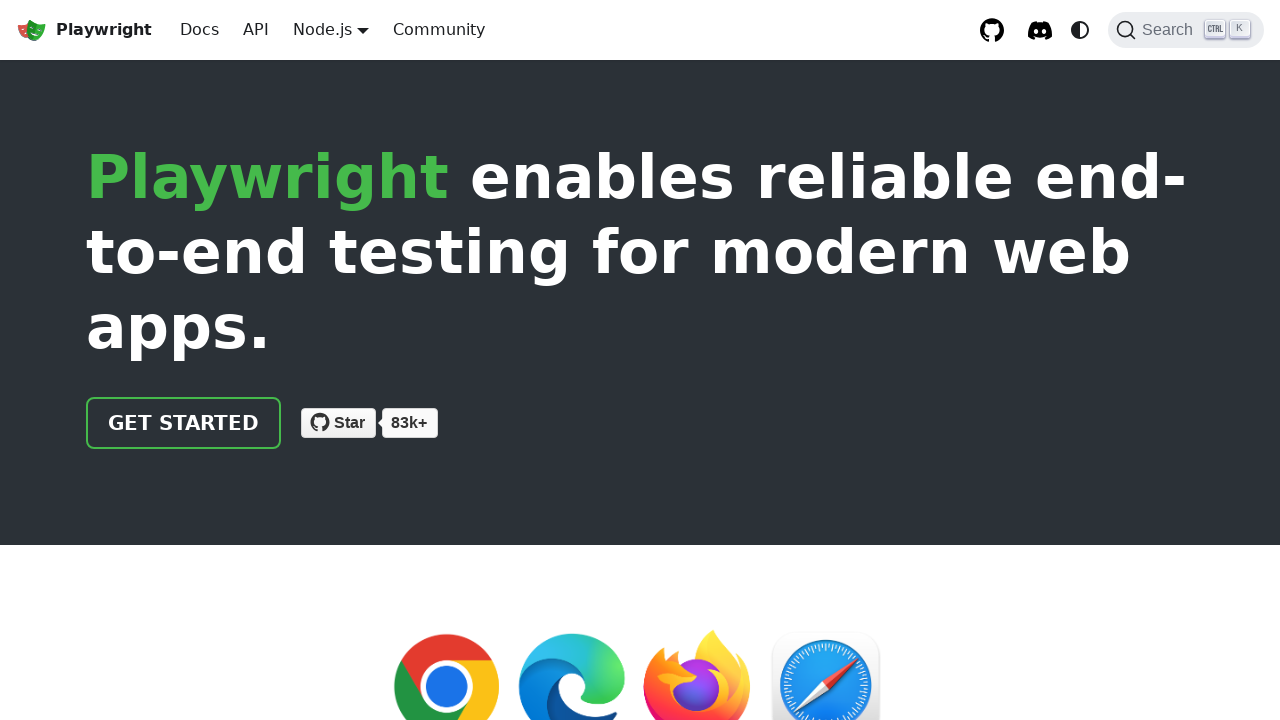

Clicked search button in navbar at (1186, 30) on button.DocSearch
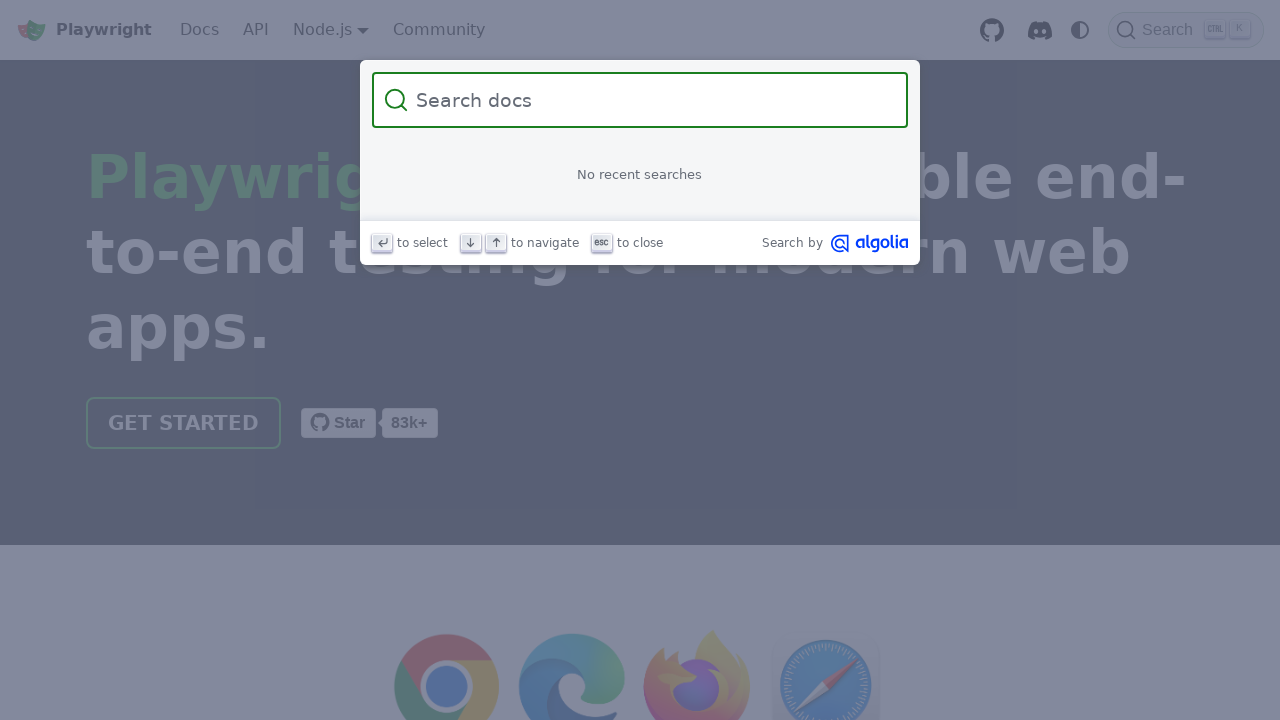

Search modal loaded
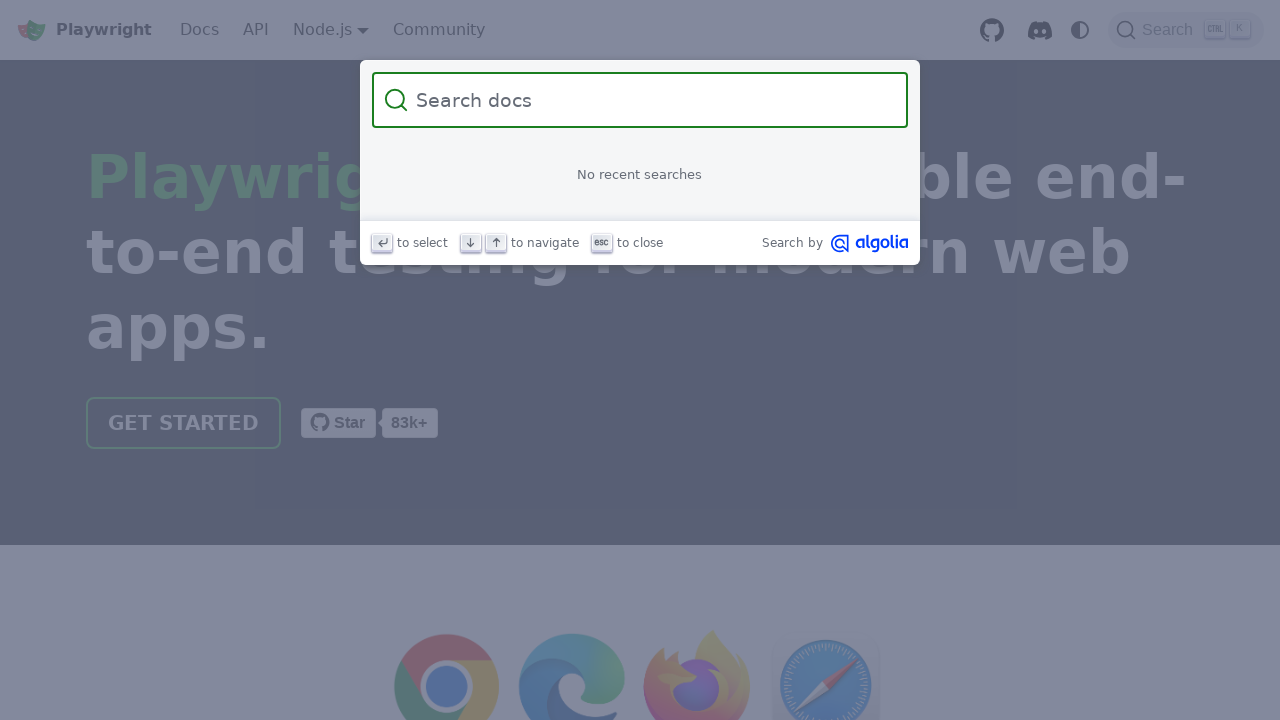

Filled search field with 'Command line' on .DocSearch-Input
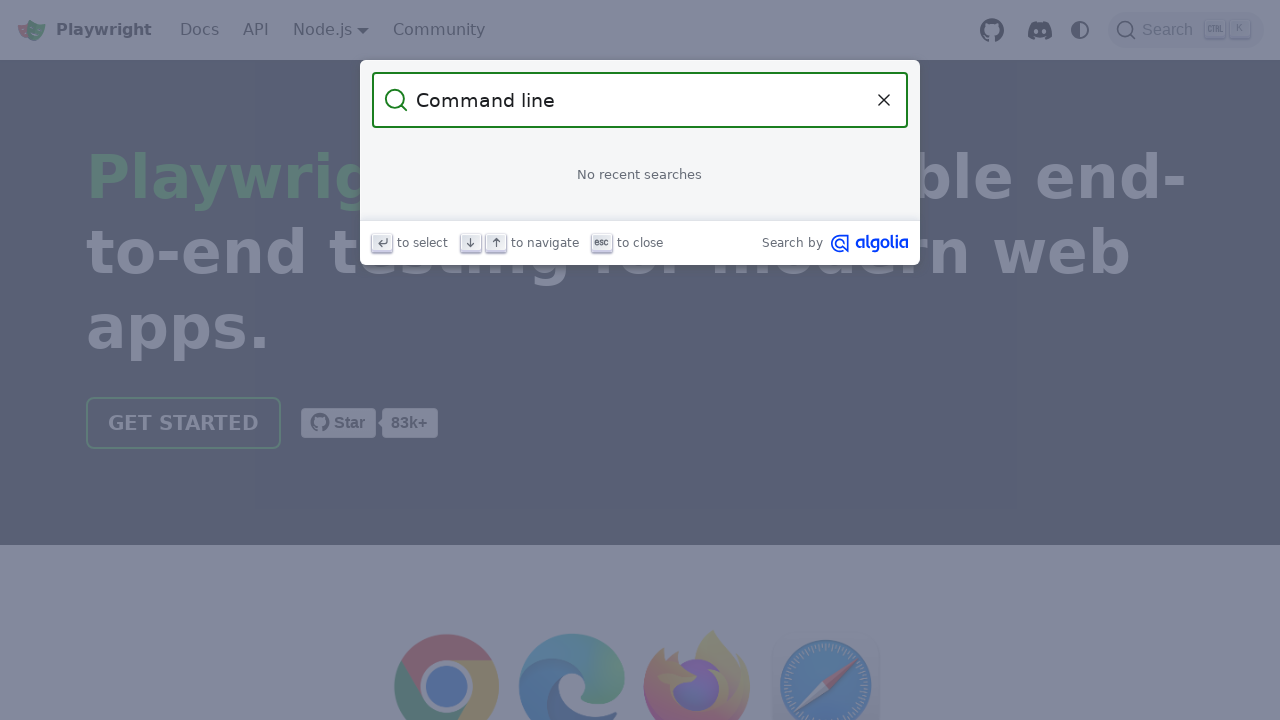

Search results appeared
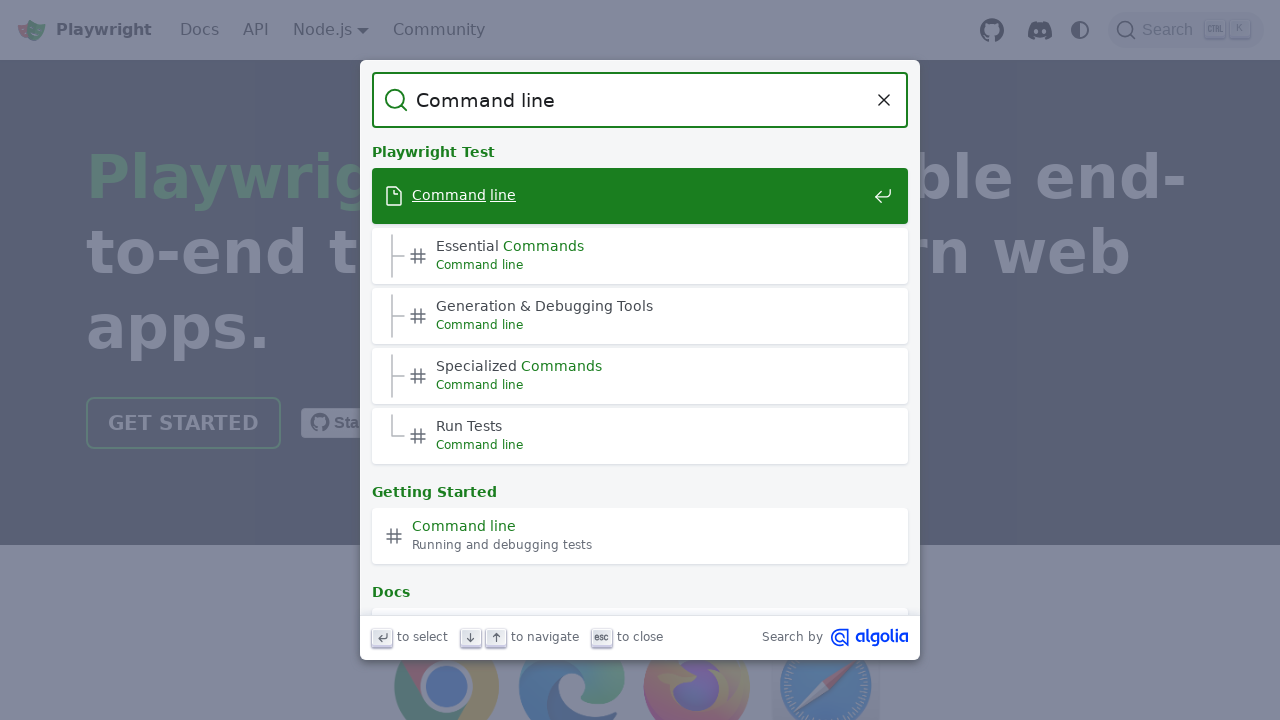

Clicked first search result for 'Command line' at (640, 198) on .DocSearch-Hit >> nth=0
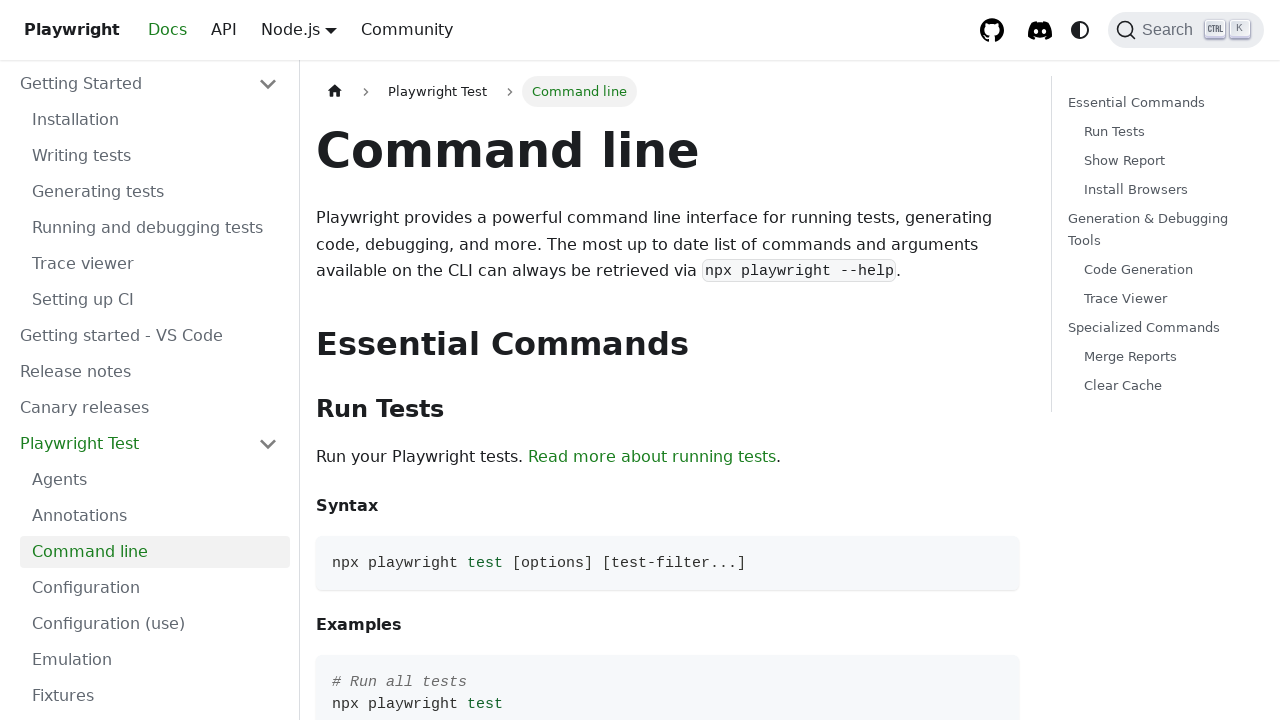

Navigated to command line documentation page
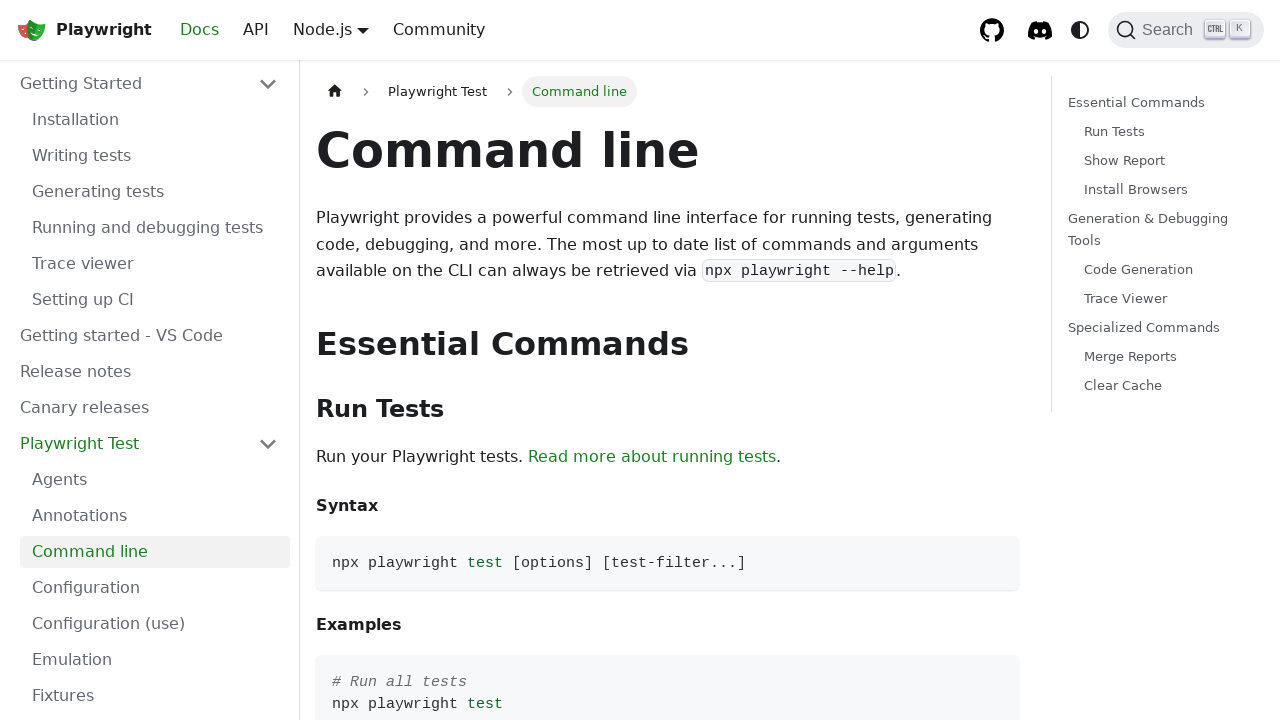

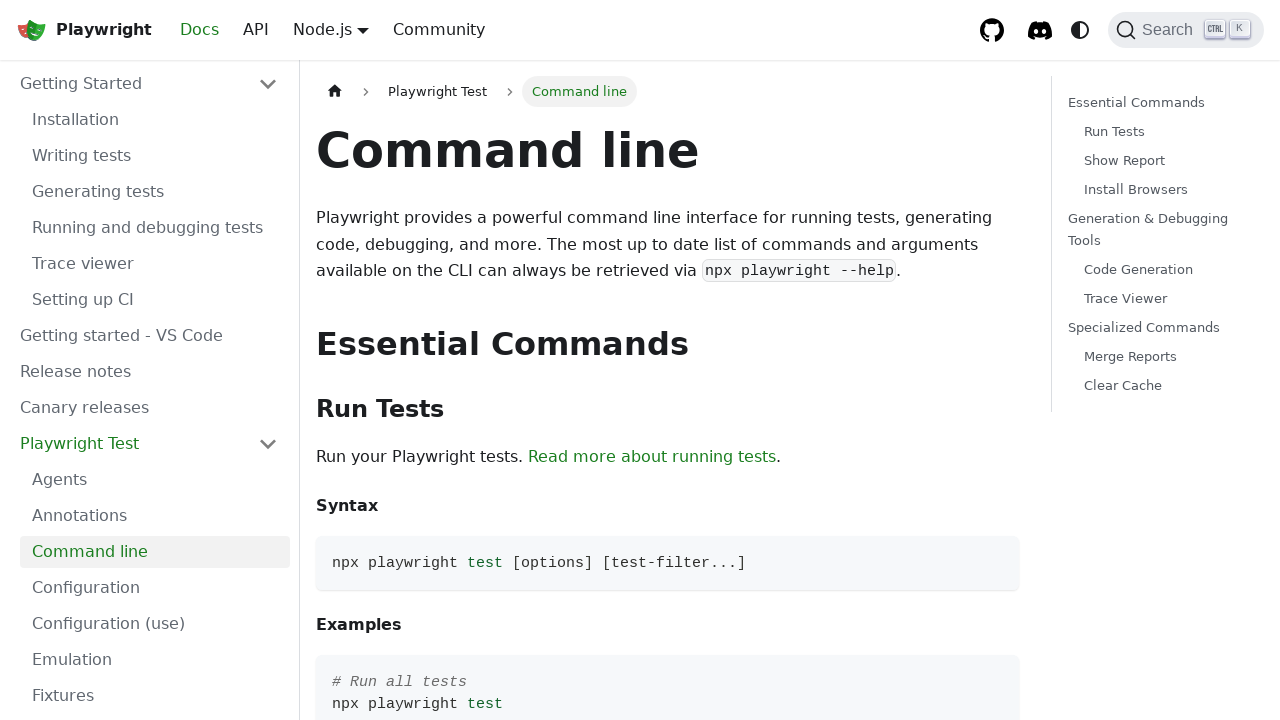